Tests interaction with a challenging DOM by clicking multiple buttons and verifying table structure

Starting URL: http://the-internet.herokuapp.com/challenging_dom

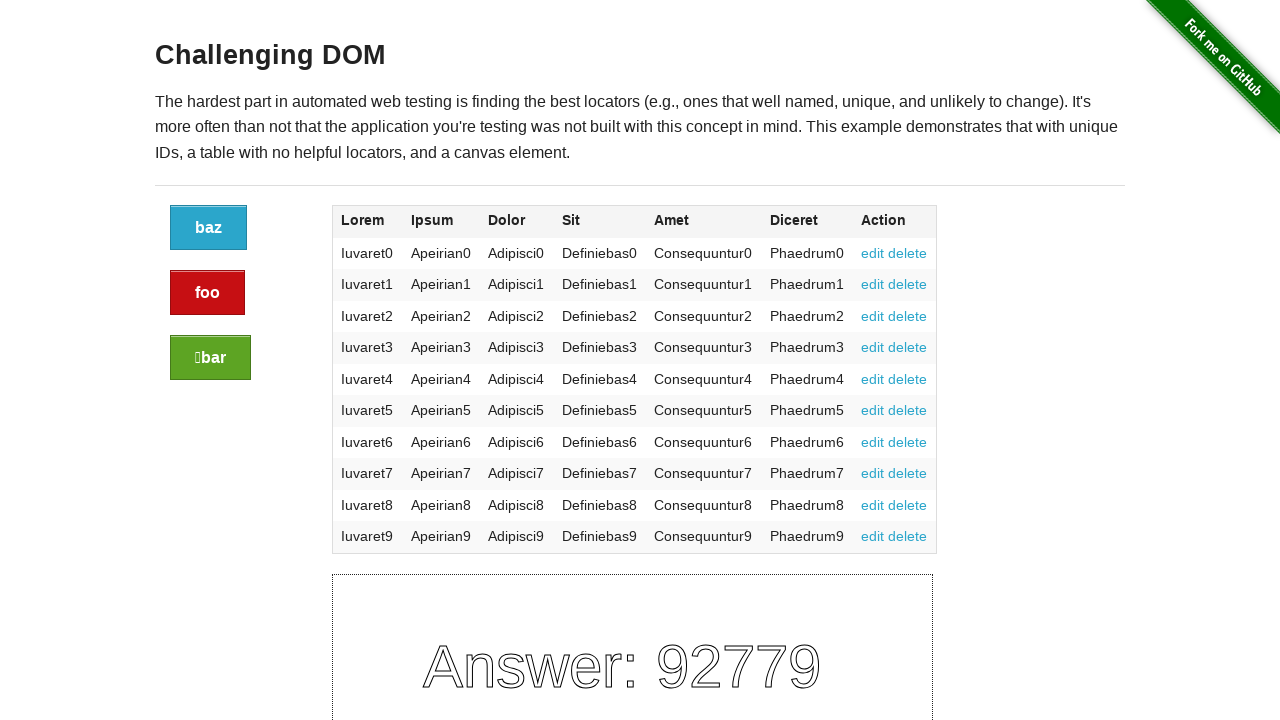

Navigated to challenging DOM page
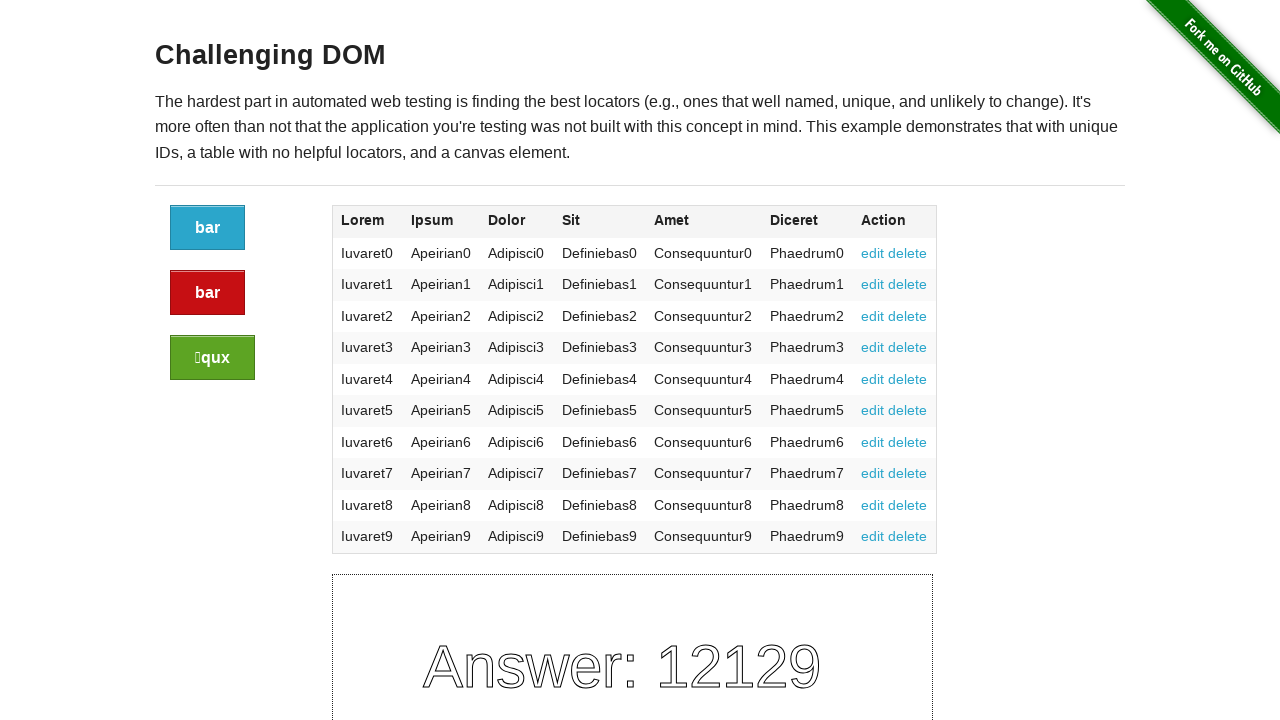

Clicked the first button at (208, 228) on a.button
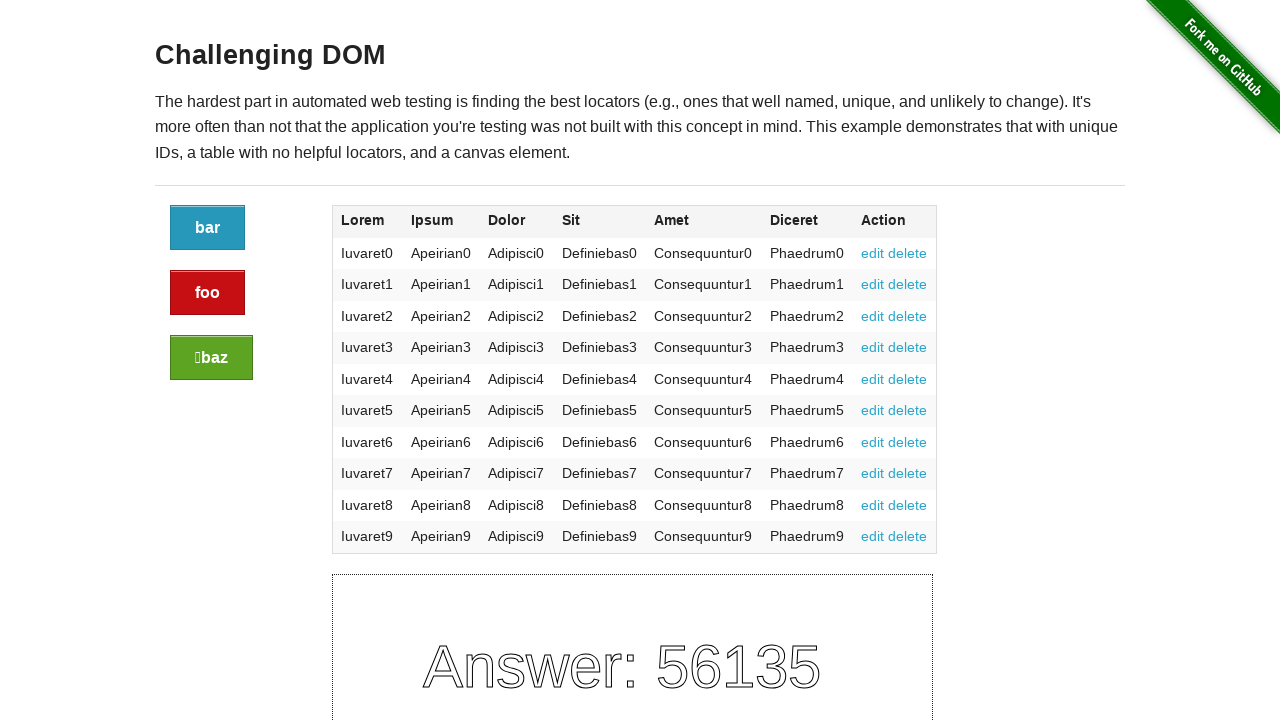

Clicked the alert button at (208, 293) on a.button.alert
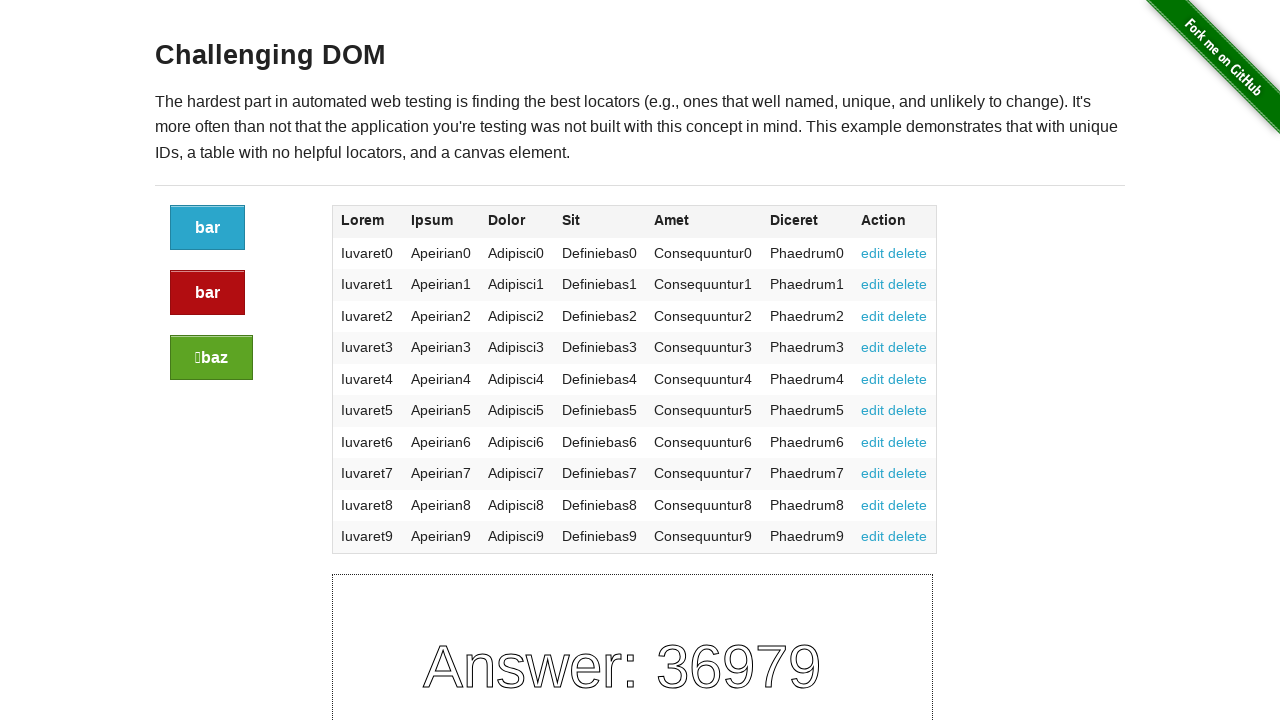

Clicked the success button at (212, 358) on a.button.success
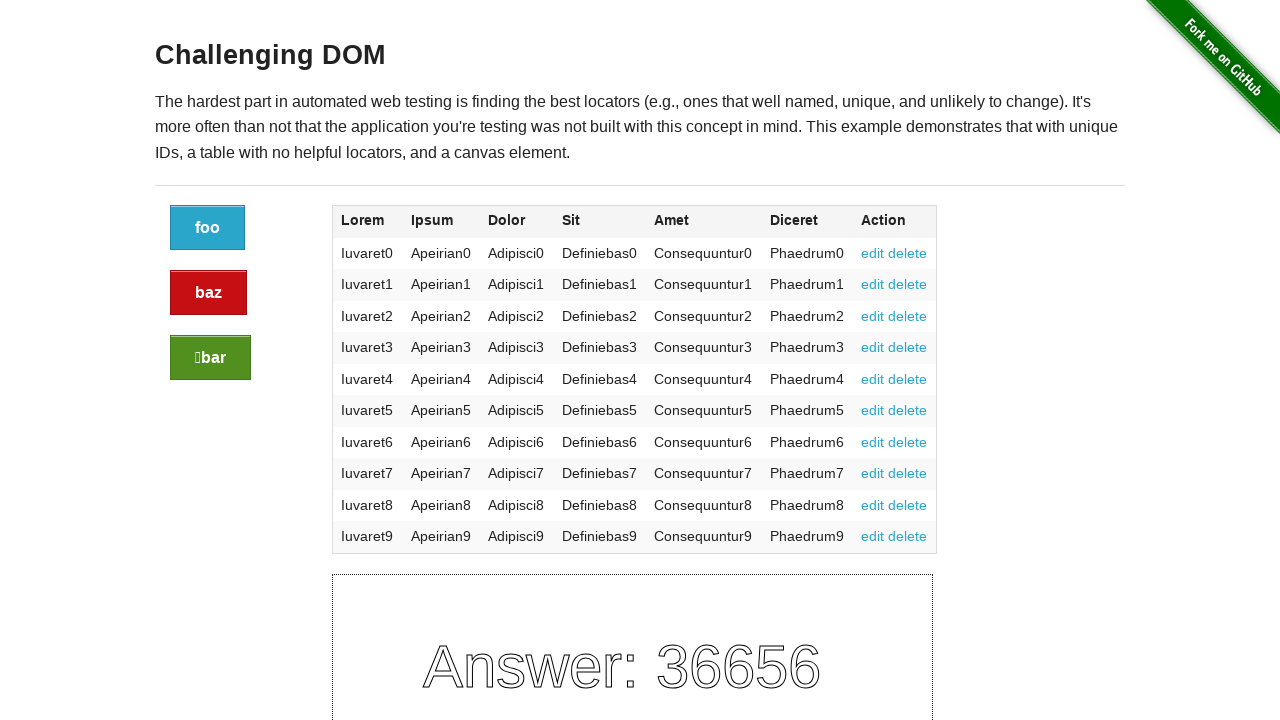

Table header elements loaded
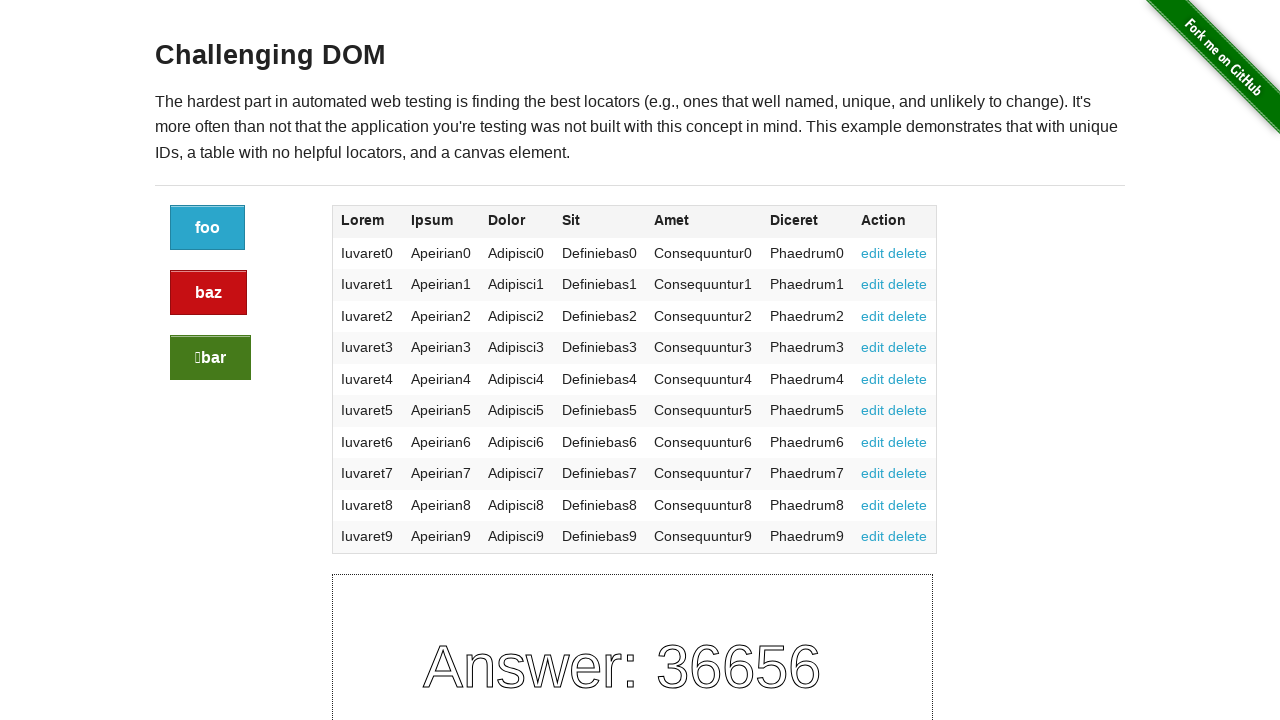

Table body elements loaded
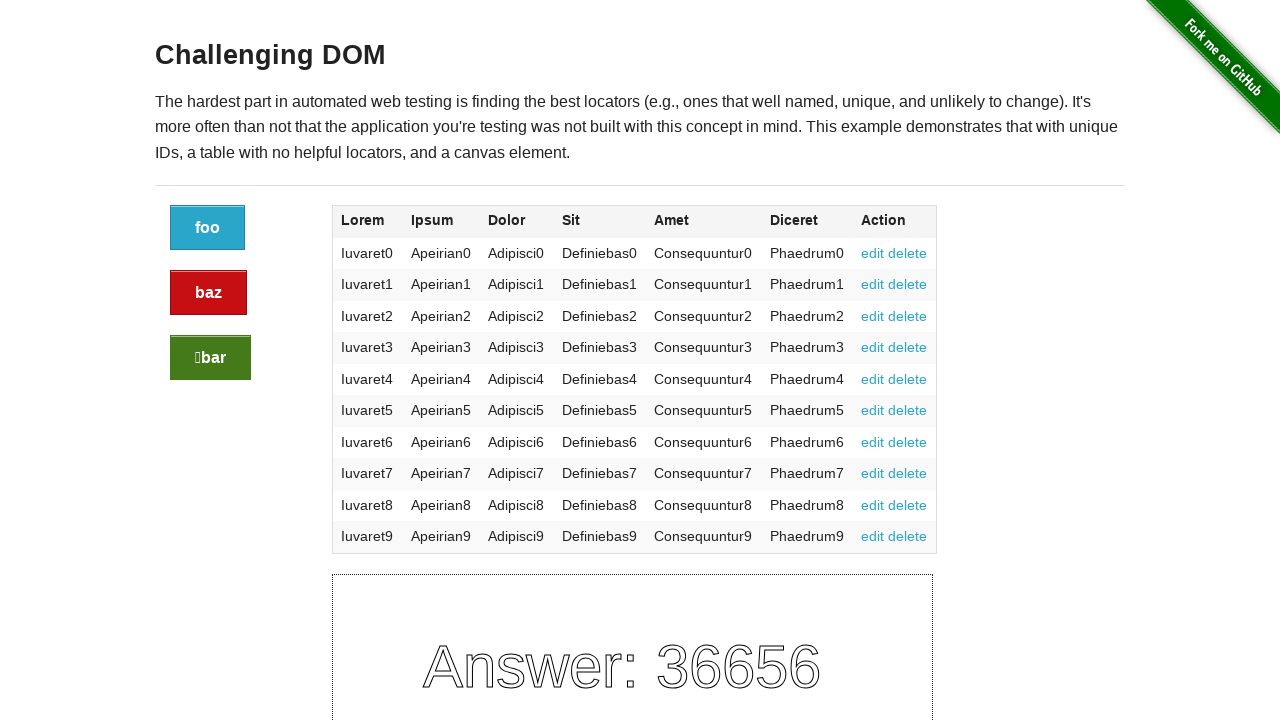

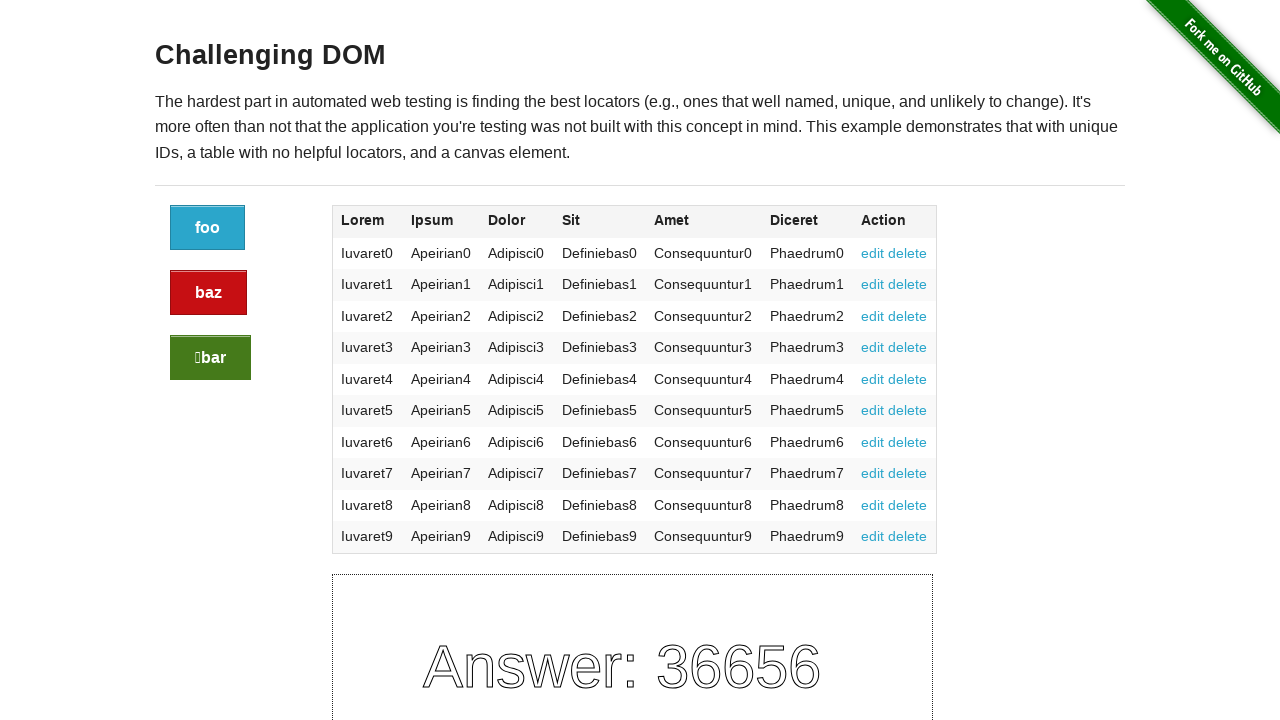